Navigates to the Broken Images page on "The Internet" test site and checks for the presence of images

Starting URL: https://the-internet.herokuapp.com/

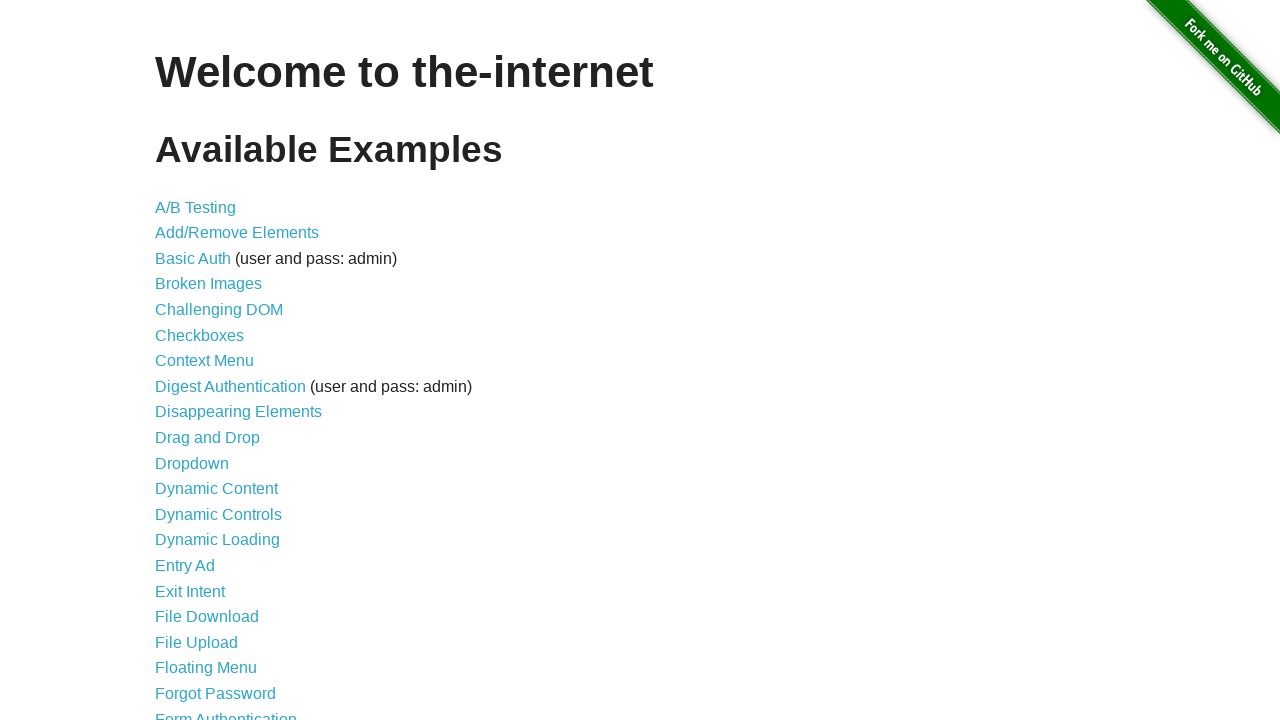

Verified 'The Internet' is in page title
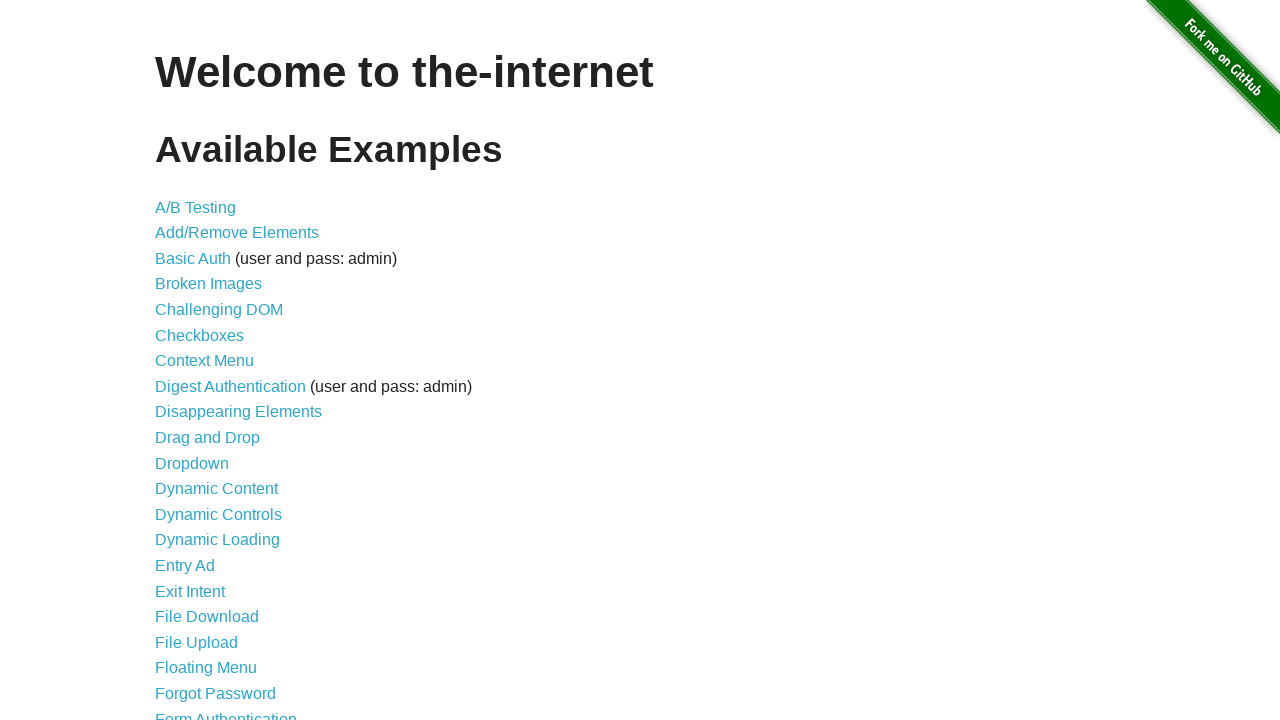

Clicked on 'Broken Images' link at (208, 284) on text=Broken Images
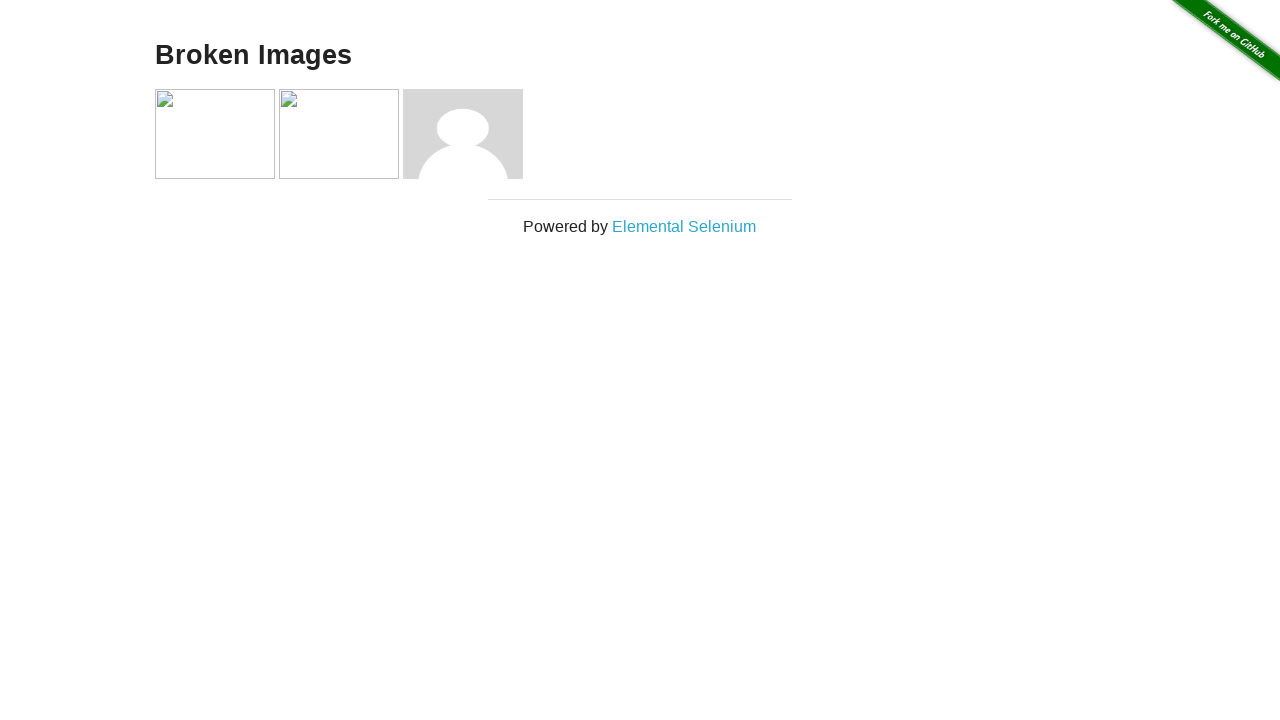

Waited for images to load in div.example
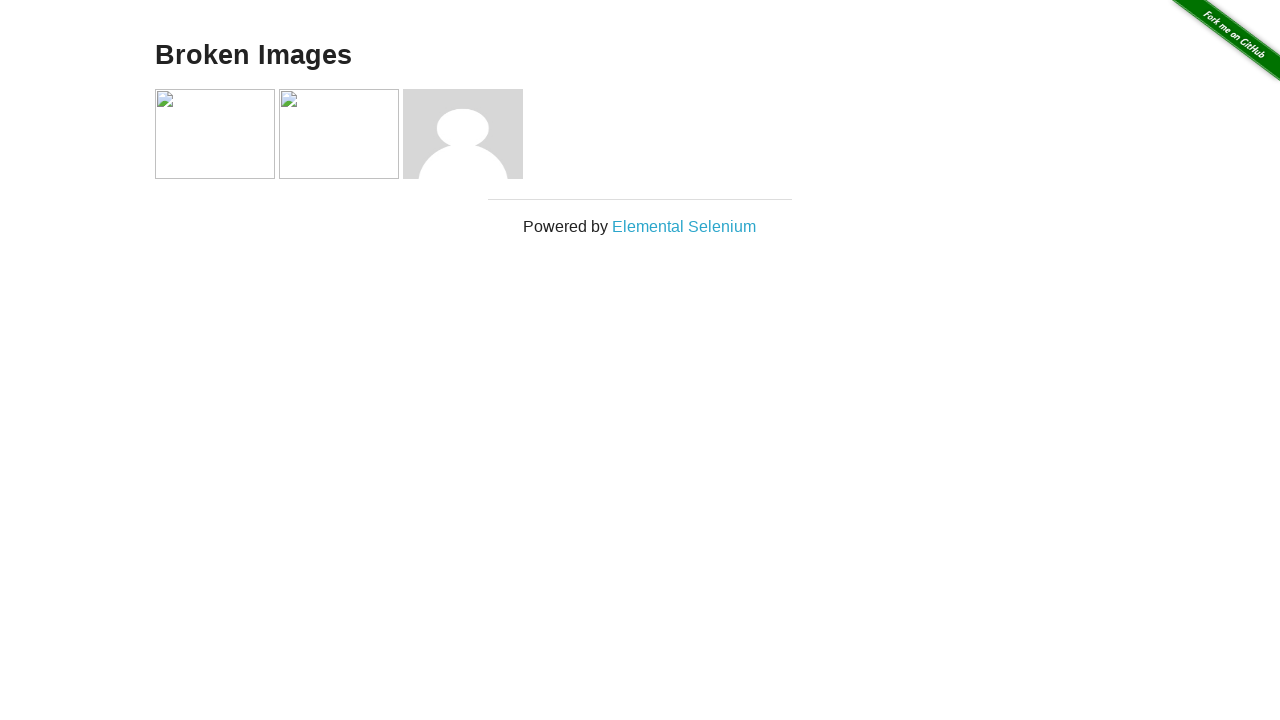

Retrieved all images from div.example
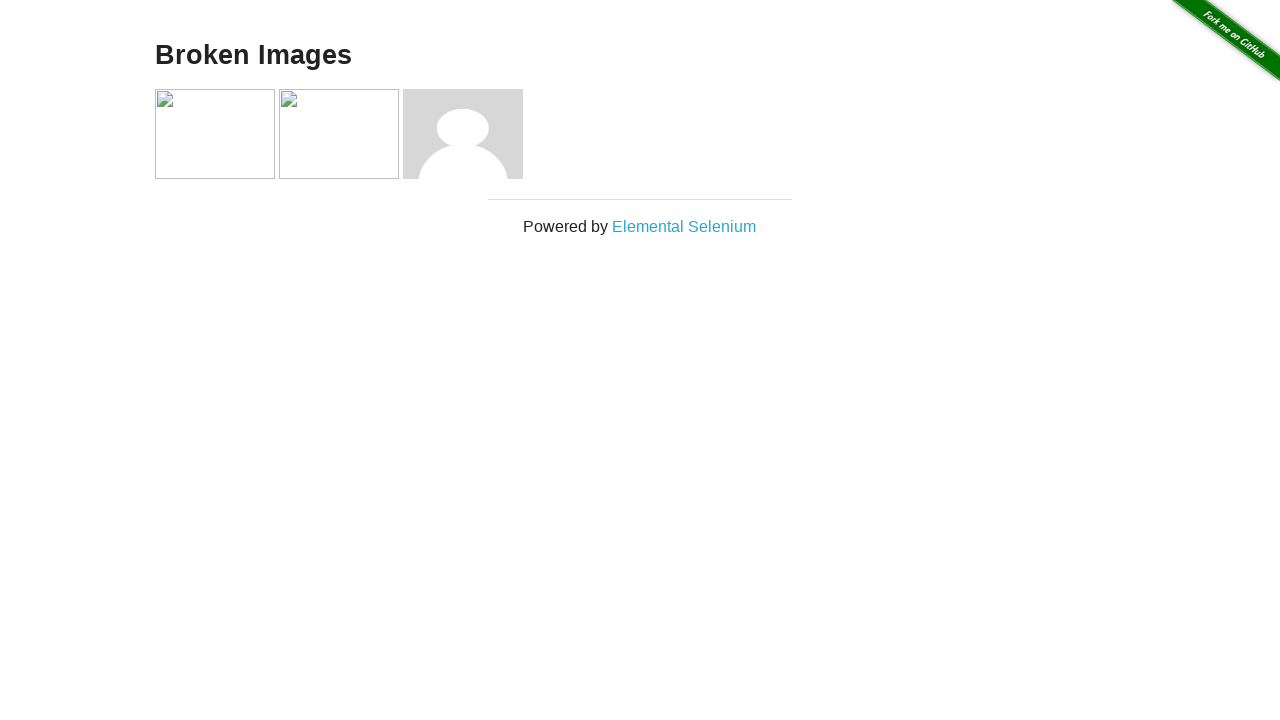

Verified 3 images are present on the Broken Images page
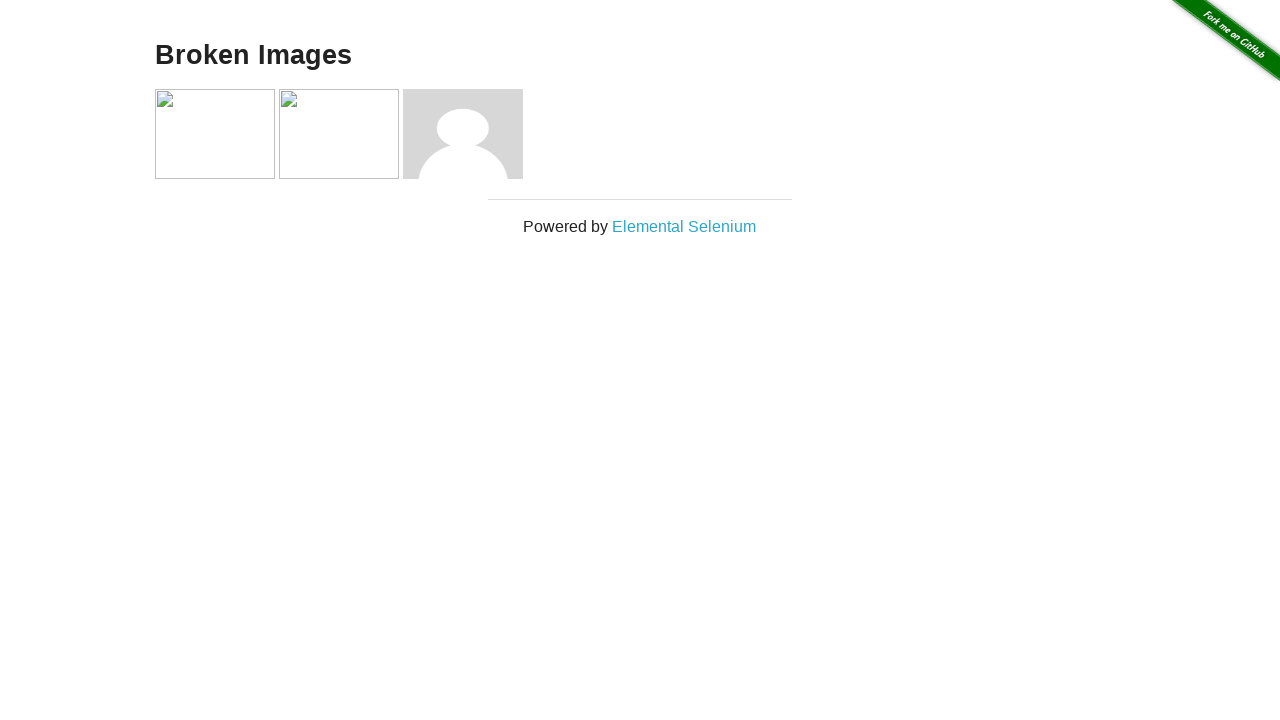

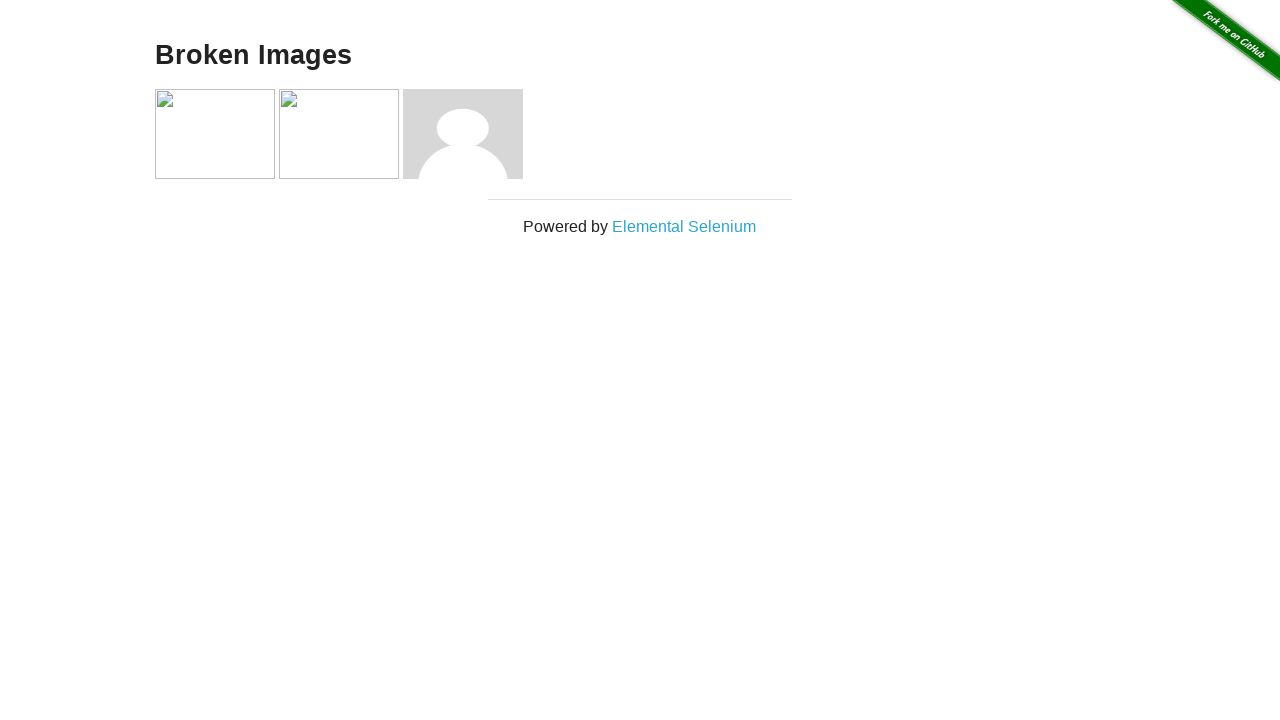